Tests various form interactions on a practice page including multiselect dropdowns, text areas, radio buttons, checking button states, and clicking multiple buttons with the same name attribute.

Starting URL: https://omayo.blogspot.com/2013/05/page-one.html

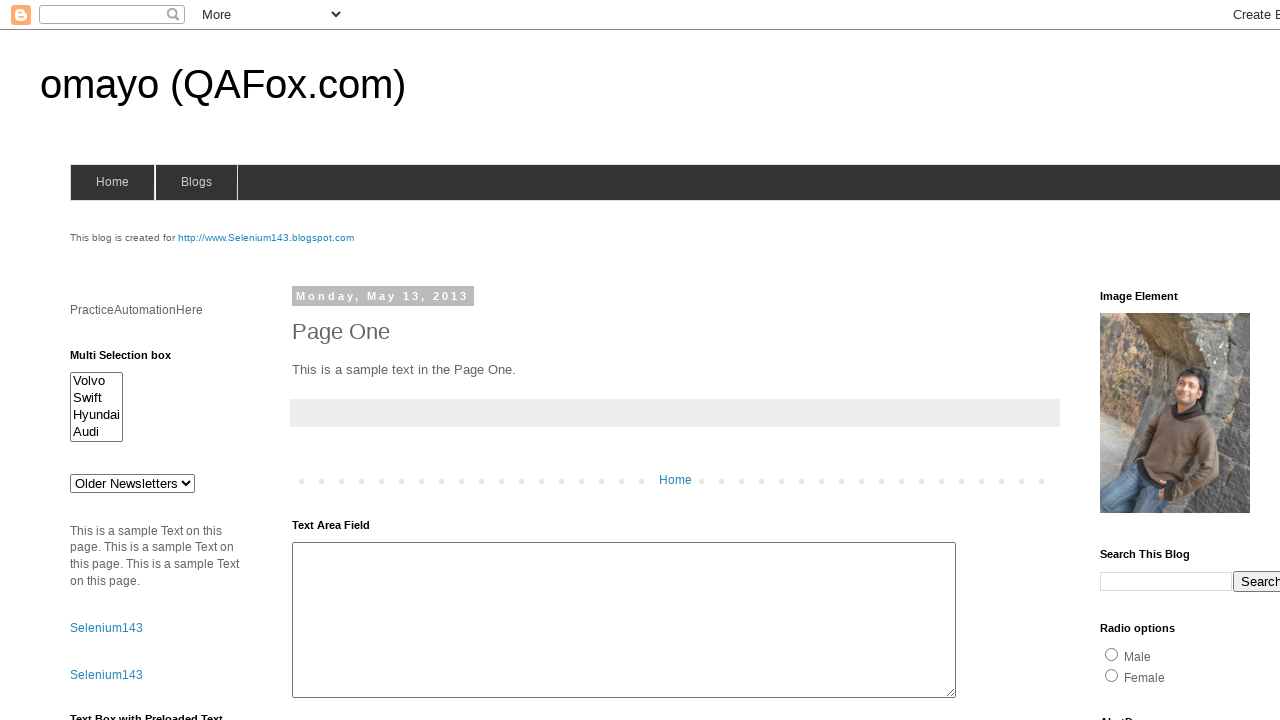

Clicked on multiselect dropdown at (96, 407) on select#multiselect1
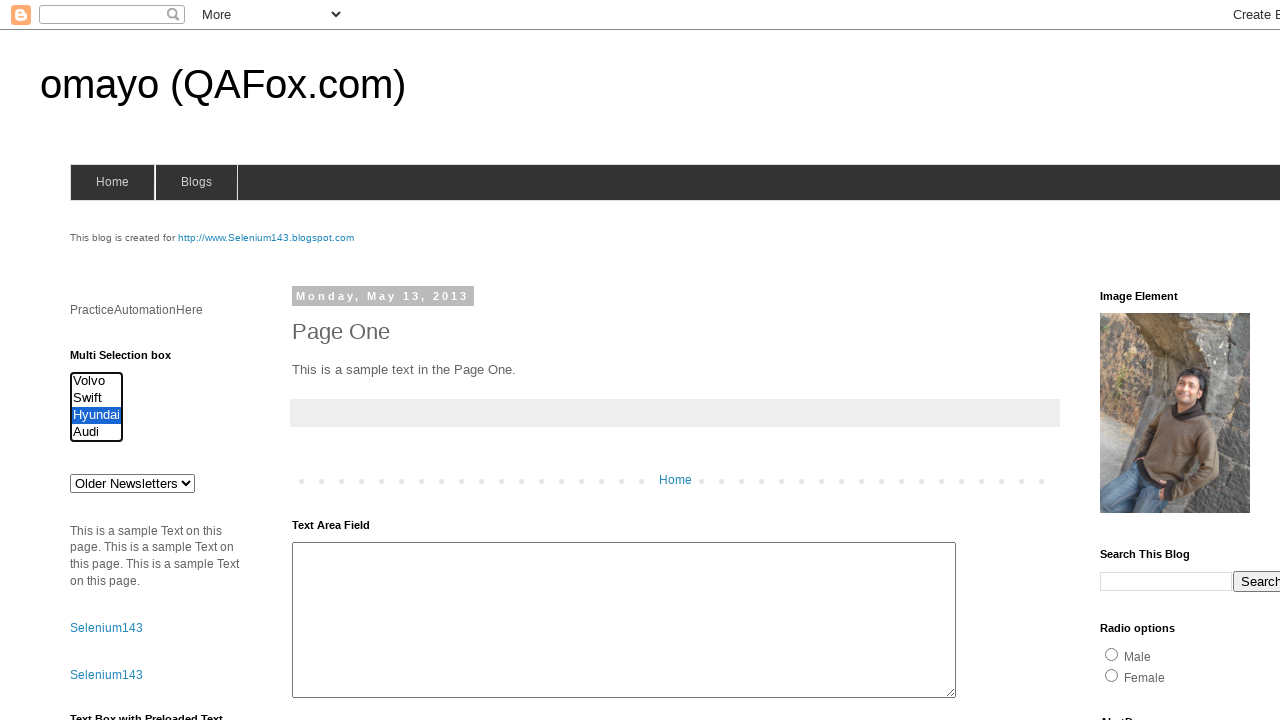

Clicked on newsletter dropdown at (132, 483) on select#drop1
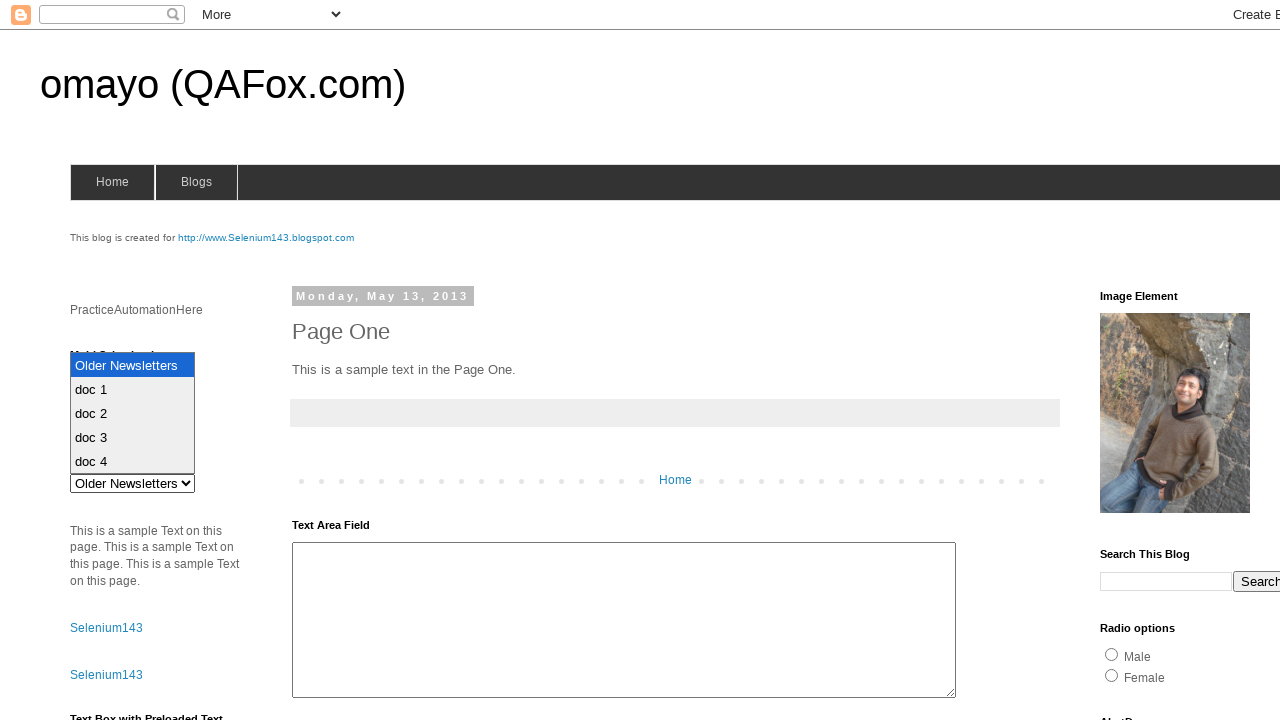

Filled first text area with sample text on textarea#ta1
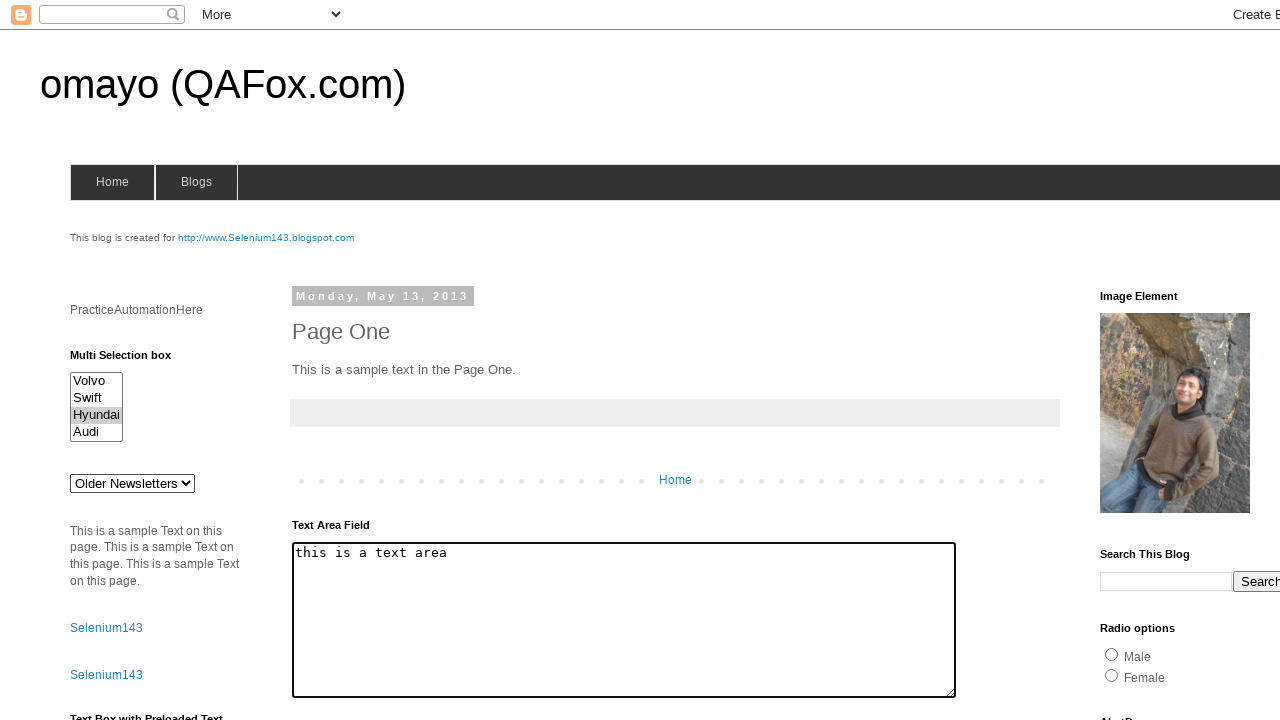

Clicked on Selenium WebDriver radio button at (158, 361) on input[value='Selenium WebDriver']
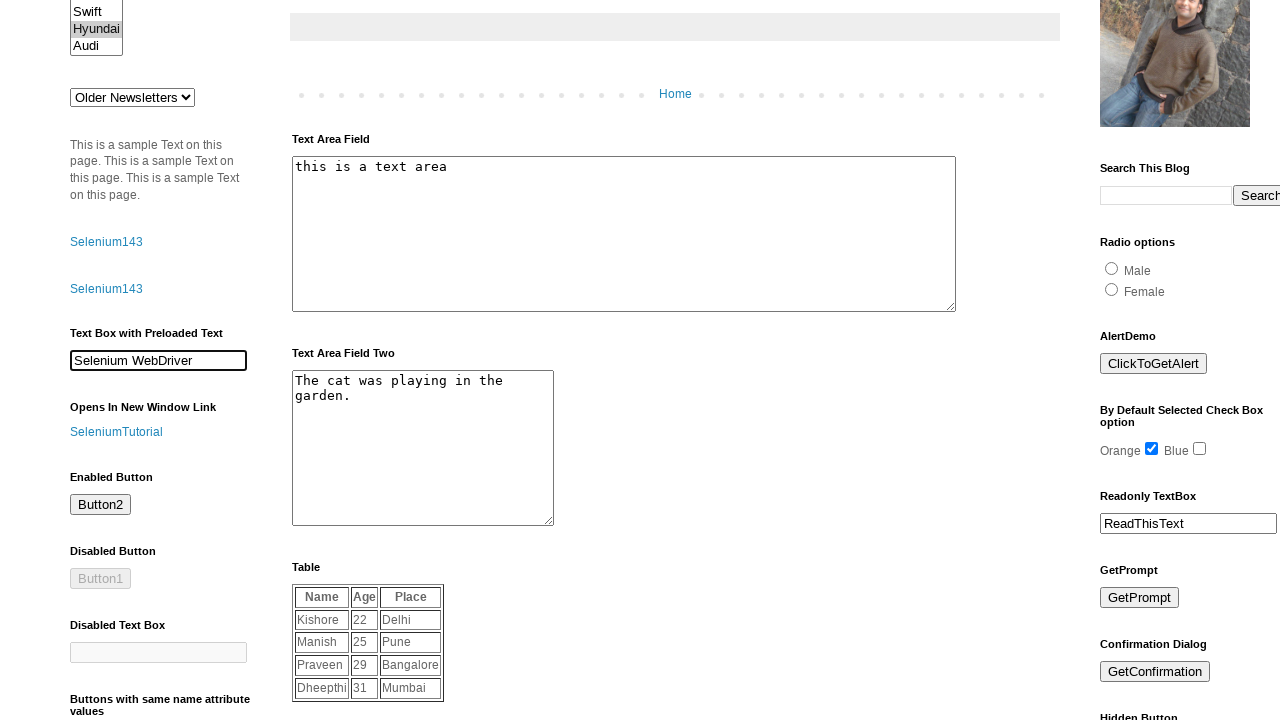

Filled second text area with sample text on textarea:has-text('The cat was playing in the garden.')
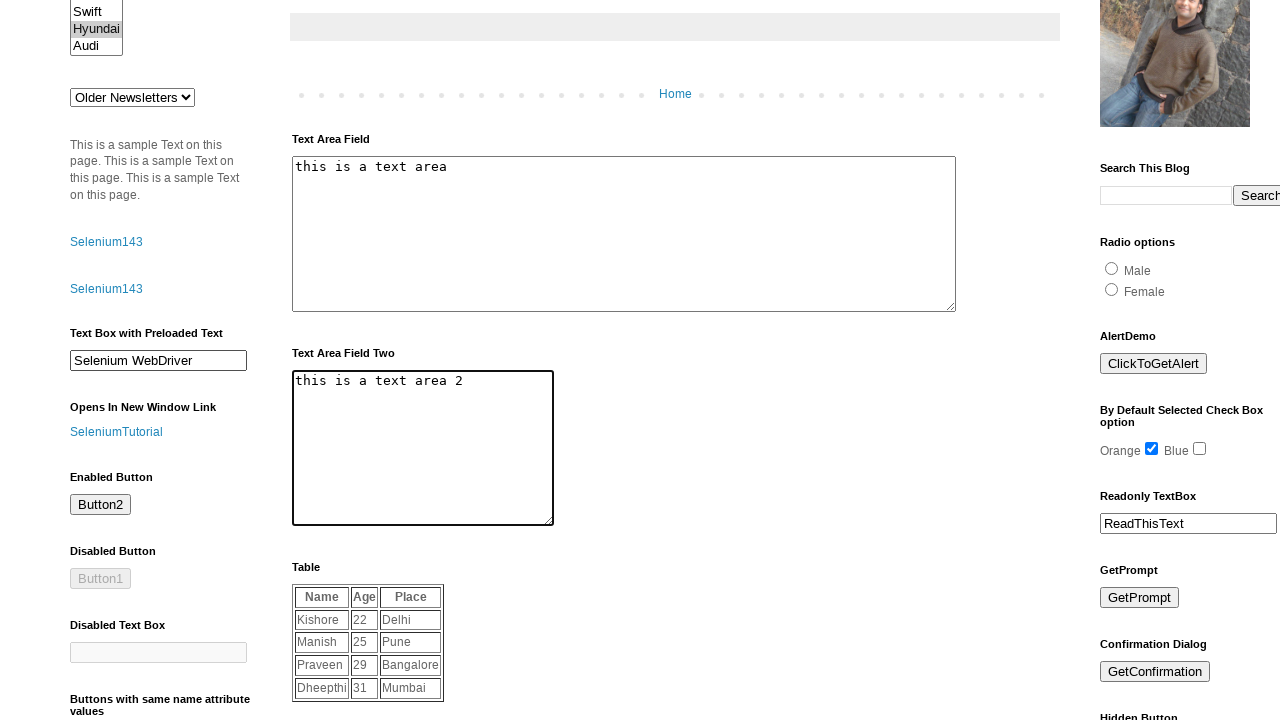

Checked if button#but2 is enabled
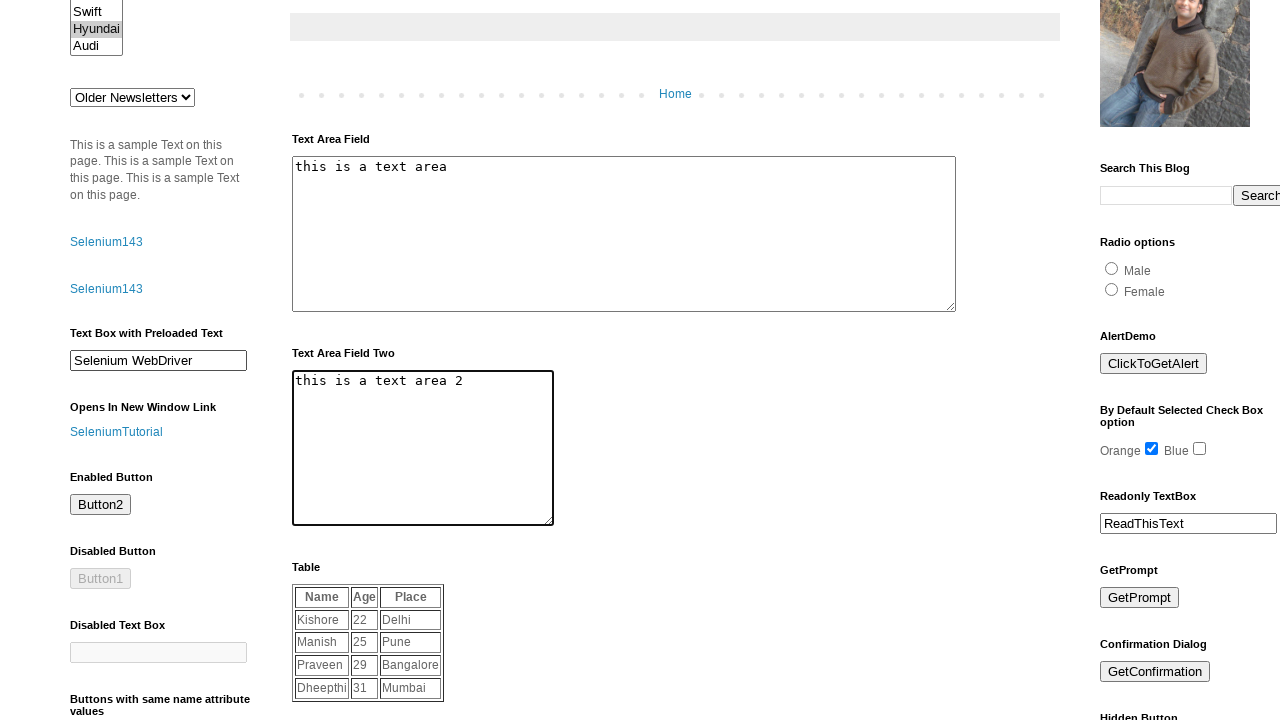

Checked if button#but1 is enabled
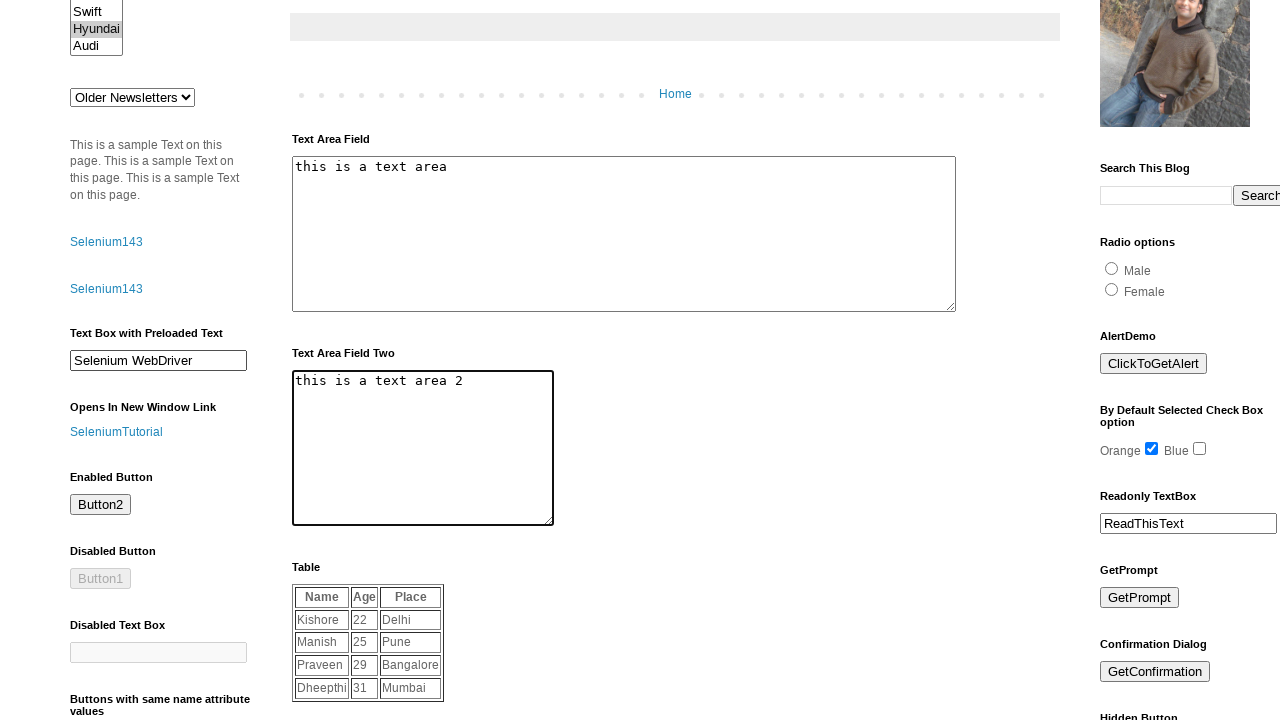

Clicked first button with name 'samename' at (98, 361) on button[name='samename'] >> nth=0
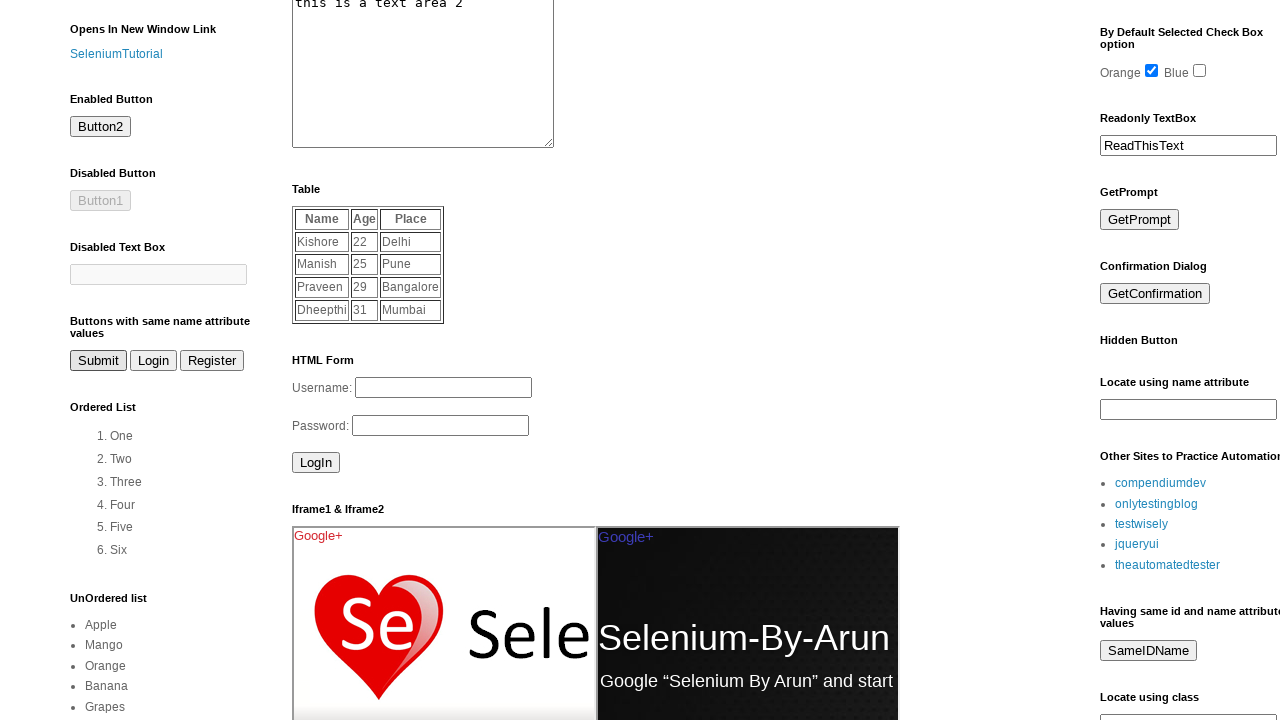

Clicked second button with name 'samename' at (154, 361) on button[name='samename'] >> nth=1
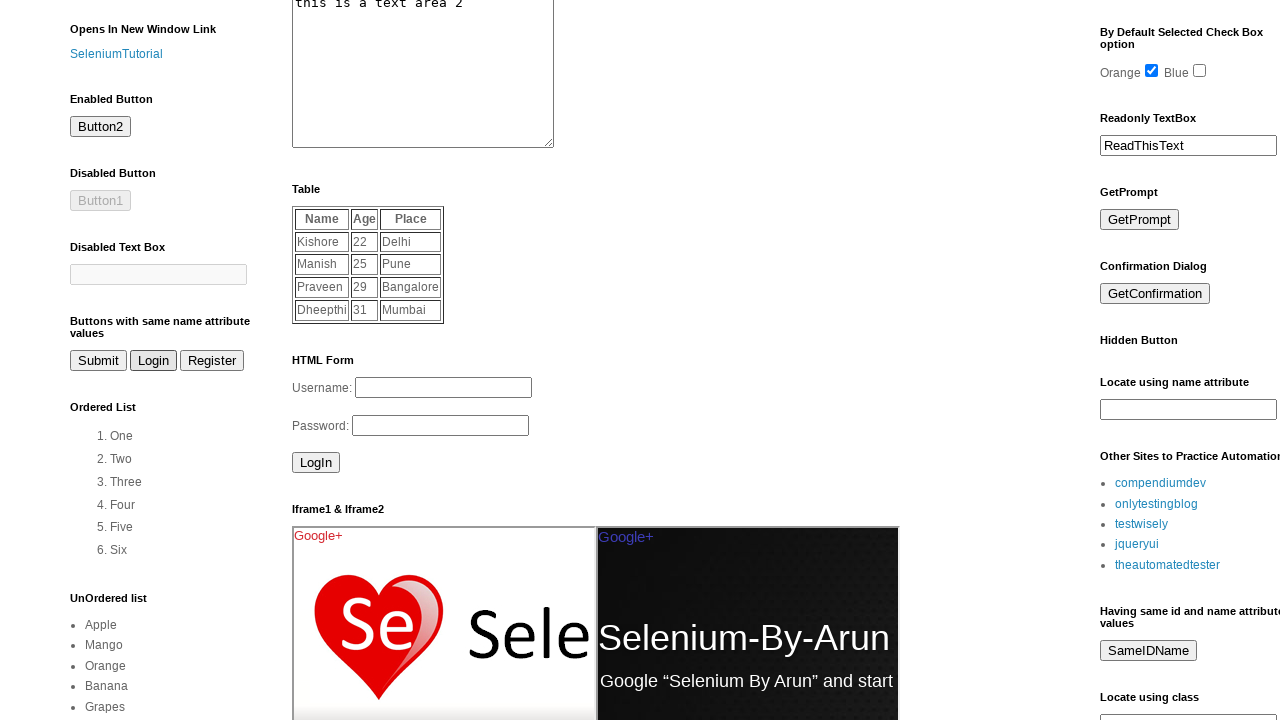

Clicked third button with name 'samename' at (212, 361) on button[name='samename'] >> nth=2
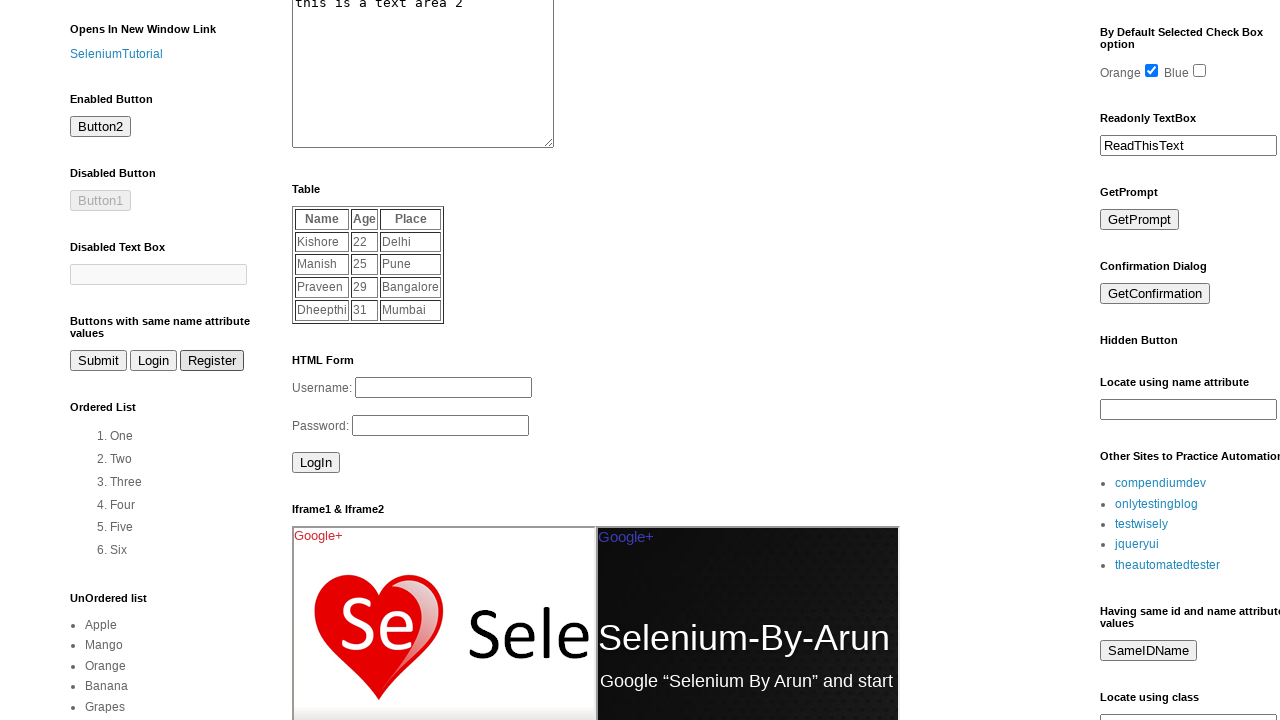

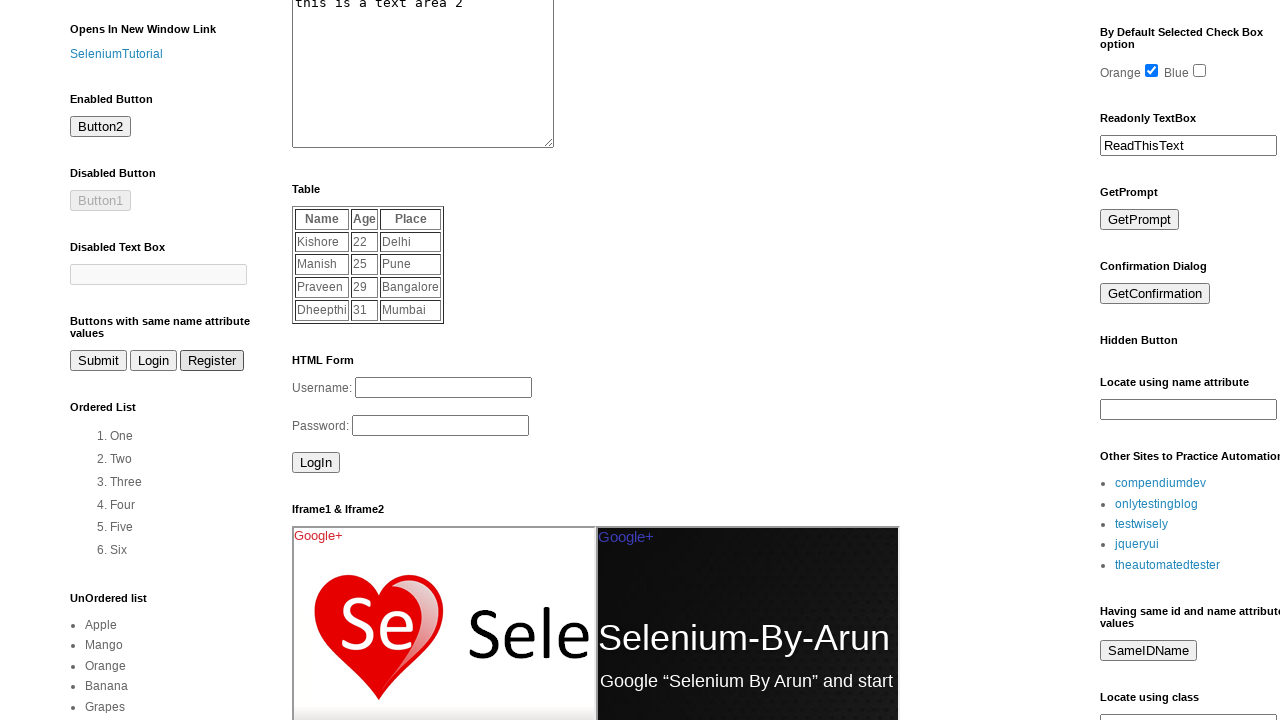